Tests clearing the complete state of all items by toggling the mark-all checkbox

Starting URL: https://demo.playwright.dev/todomvc

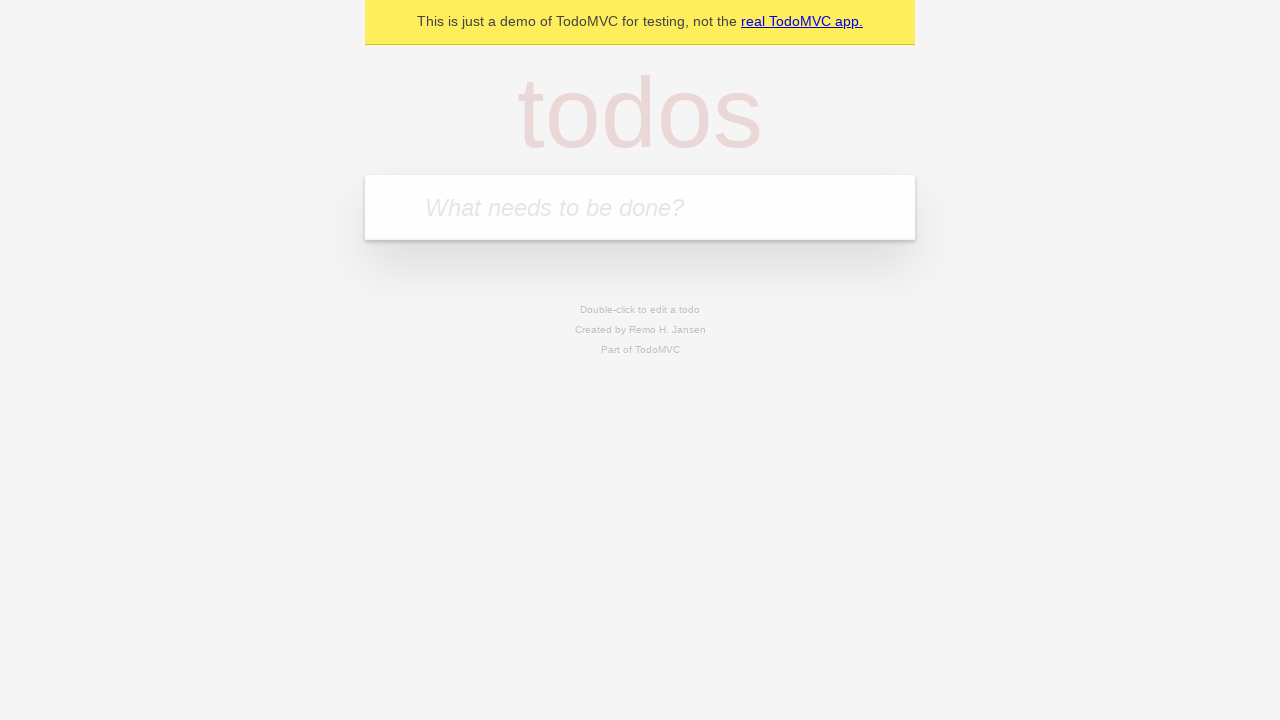

Filled todo input with 'buy some cheese' on internal:attr=[placeholder="What needs to be done?"i]
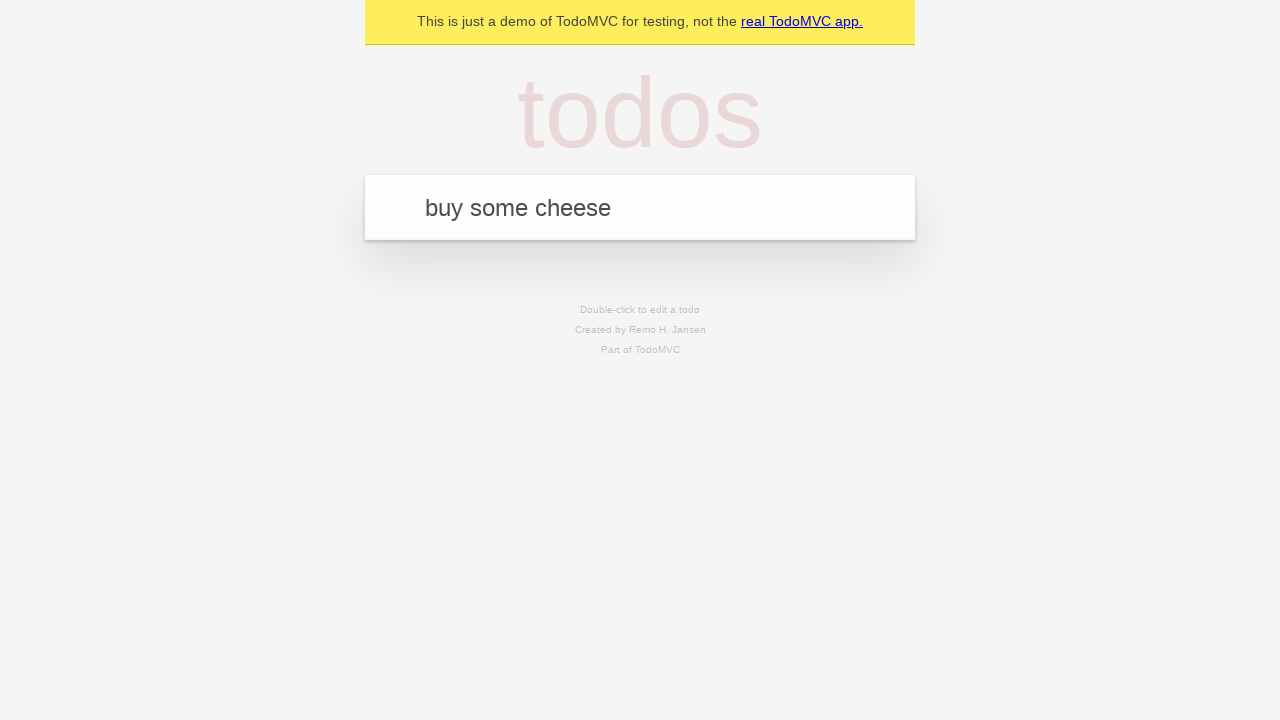

Pressed Enter to add 'buy some cheese' to todo list on internal:attr=[placeholder="What needs to be done?"i]
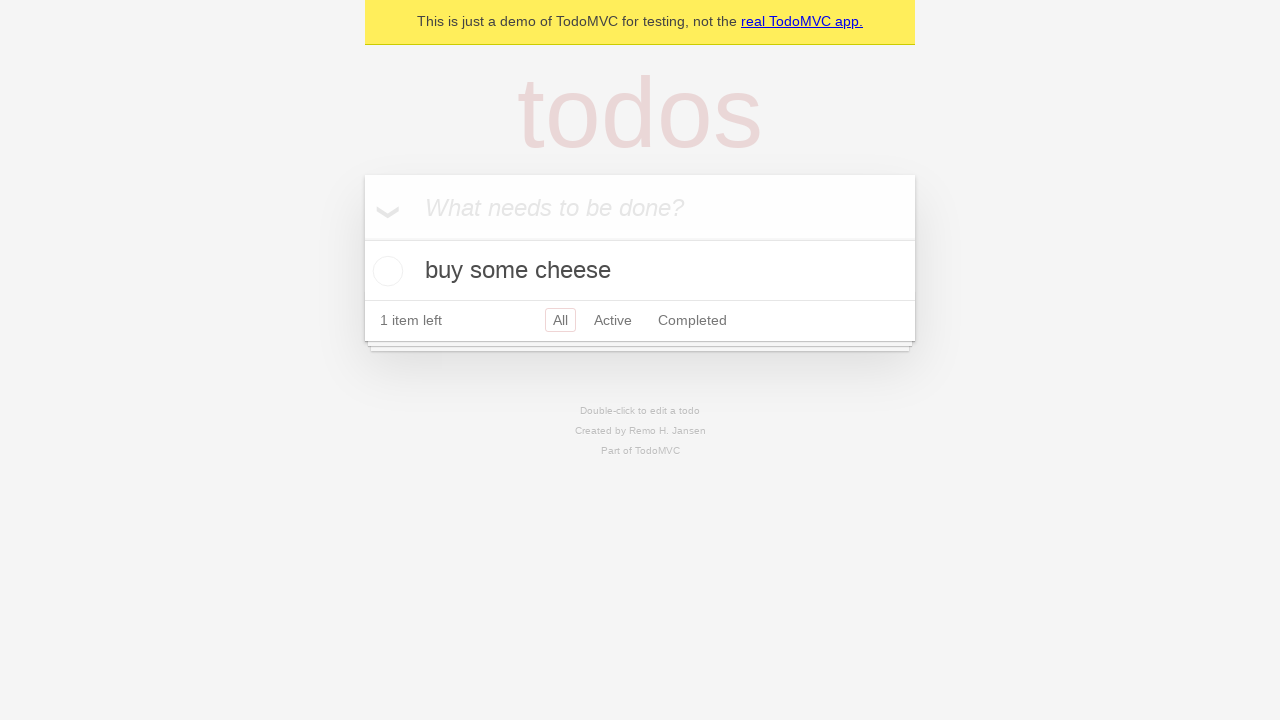

Filled todo input with 'feed the cat' on internal:attr=[placeholder="What needs to be done?"i]
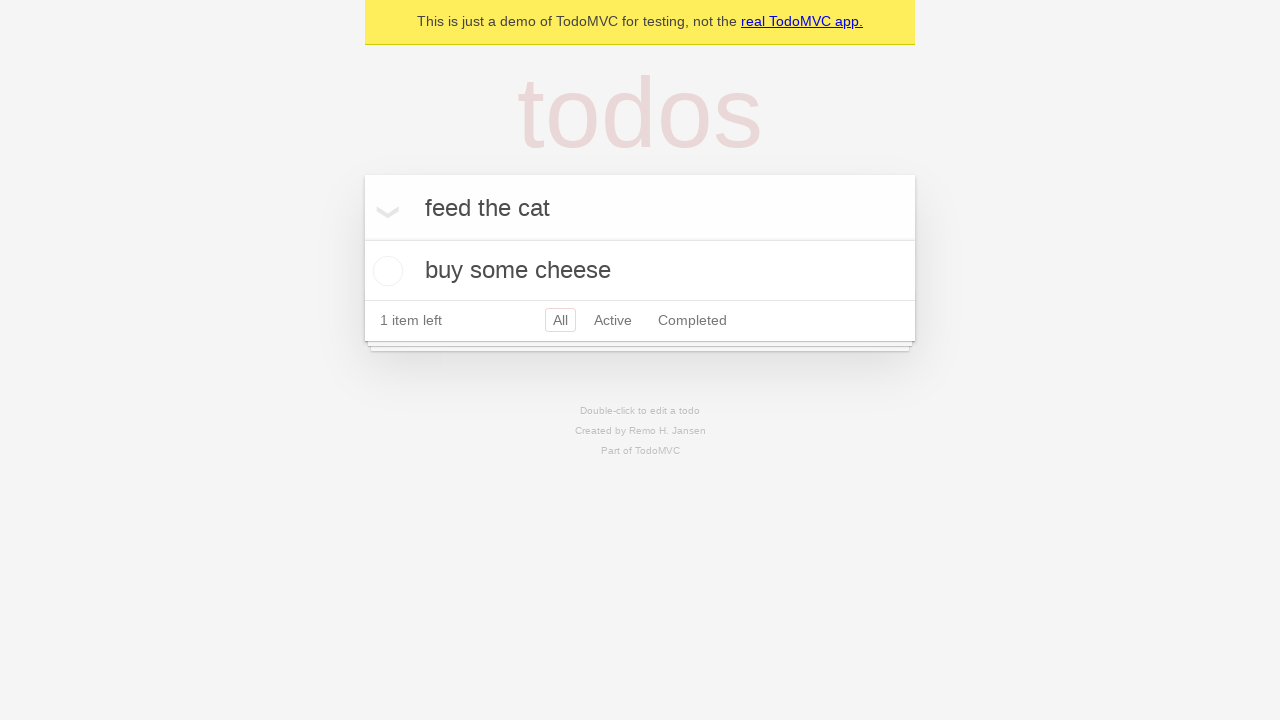

Pressed Enter to add 'feed the cat' to todo list on internal:attr=[placeholder="What needs to be done?"i]
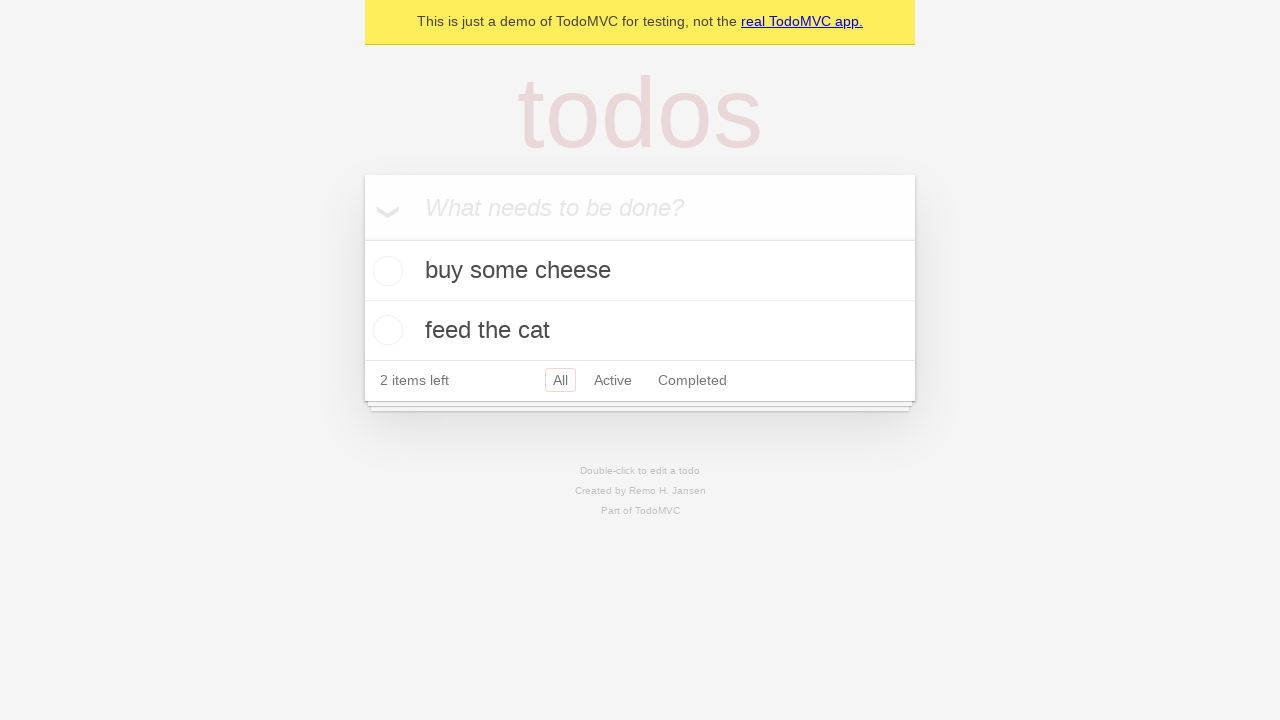

Filled todo input with 'book a doctors appointment' on internal:attr=[placeholder="What needs to be done?"i]
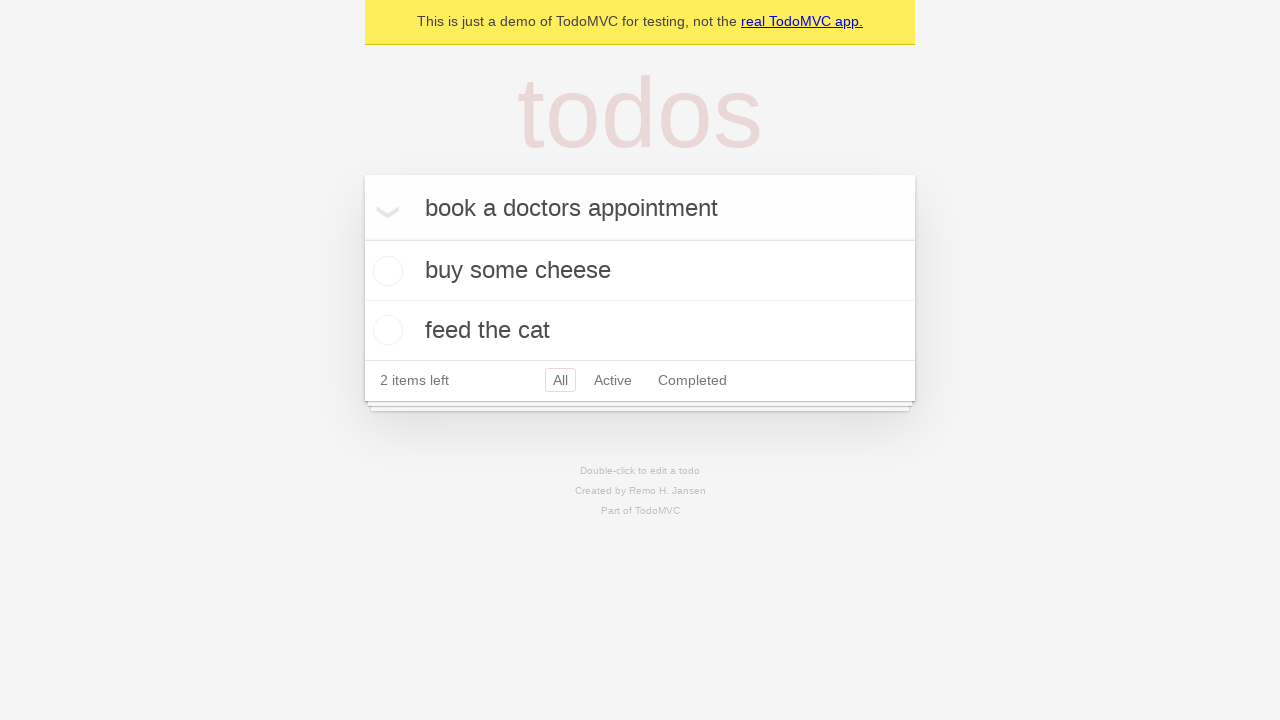

Pressed Enter to add 'book a doctors appointment' to todo list on internal:attr=[placeholder="What needs to be done?"i]
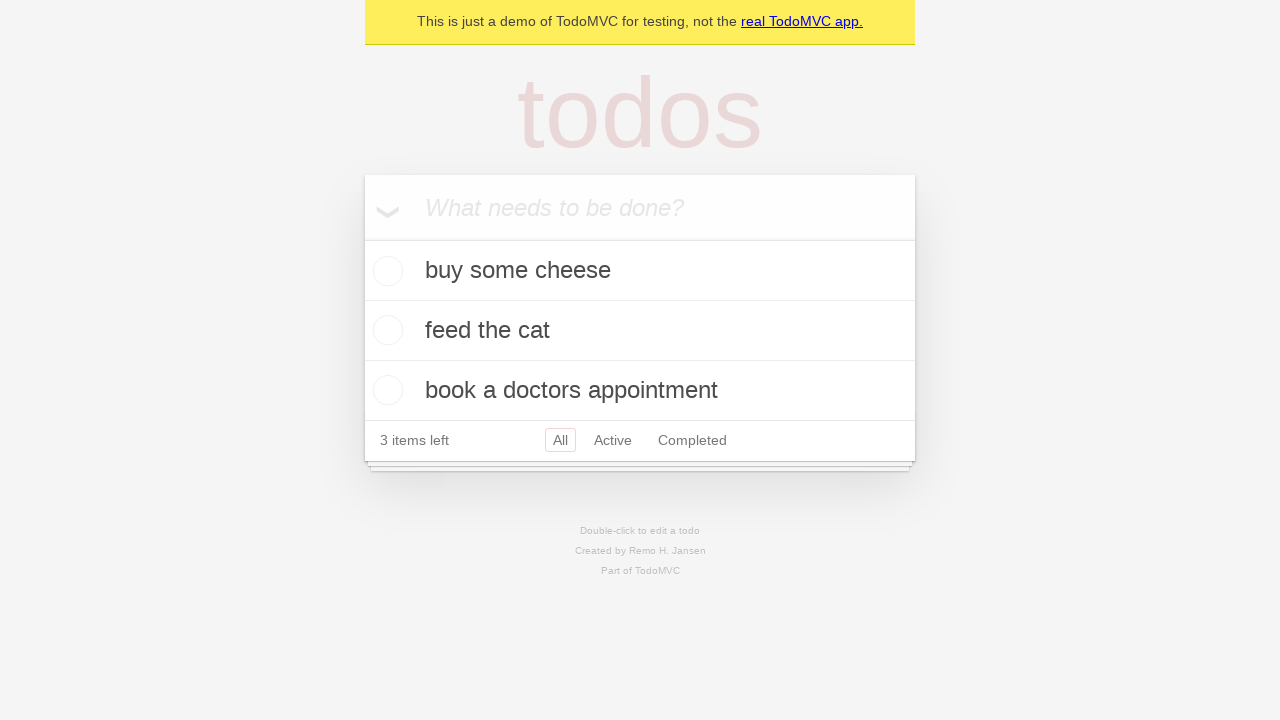

Waited for all 3 todo items to be visible
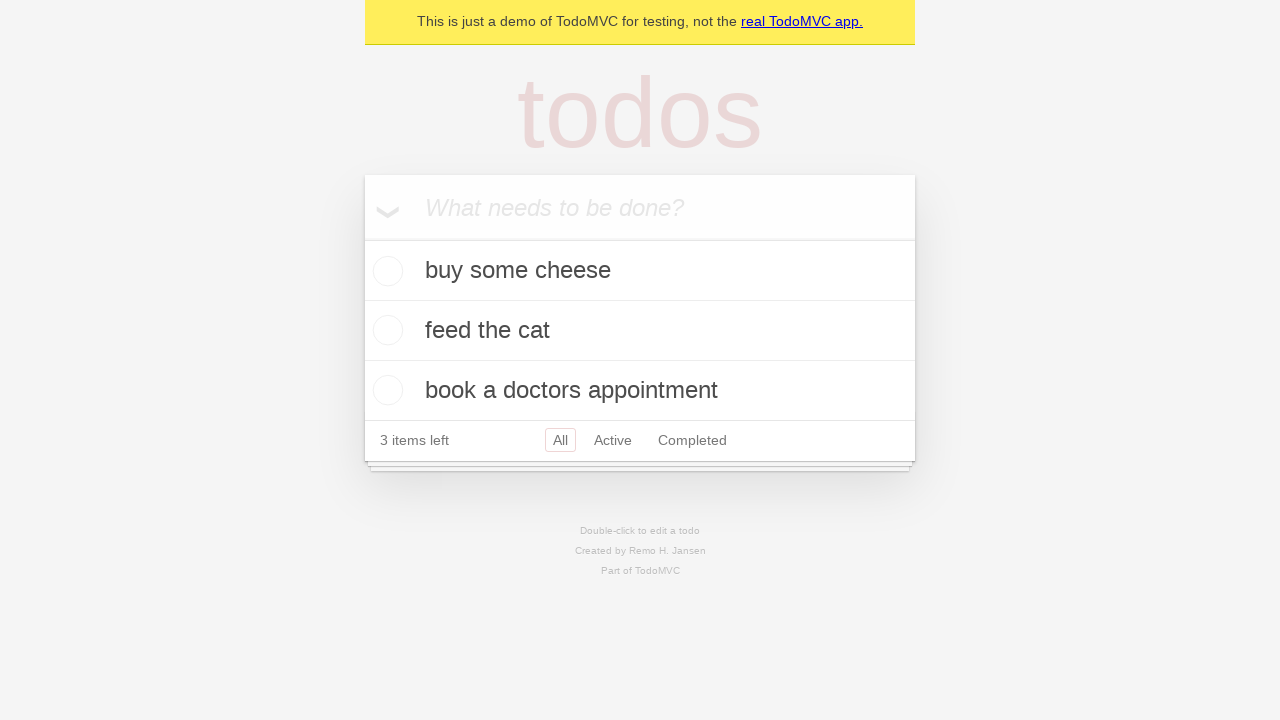

Clicked mark-all checkbox to mark all items as complete at (362, 238) on internal:label="Mark all as complete"i
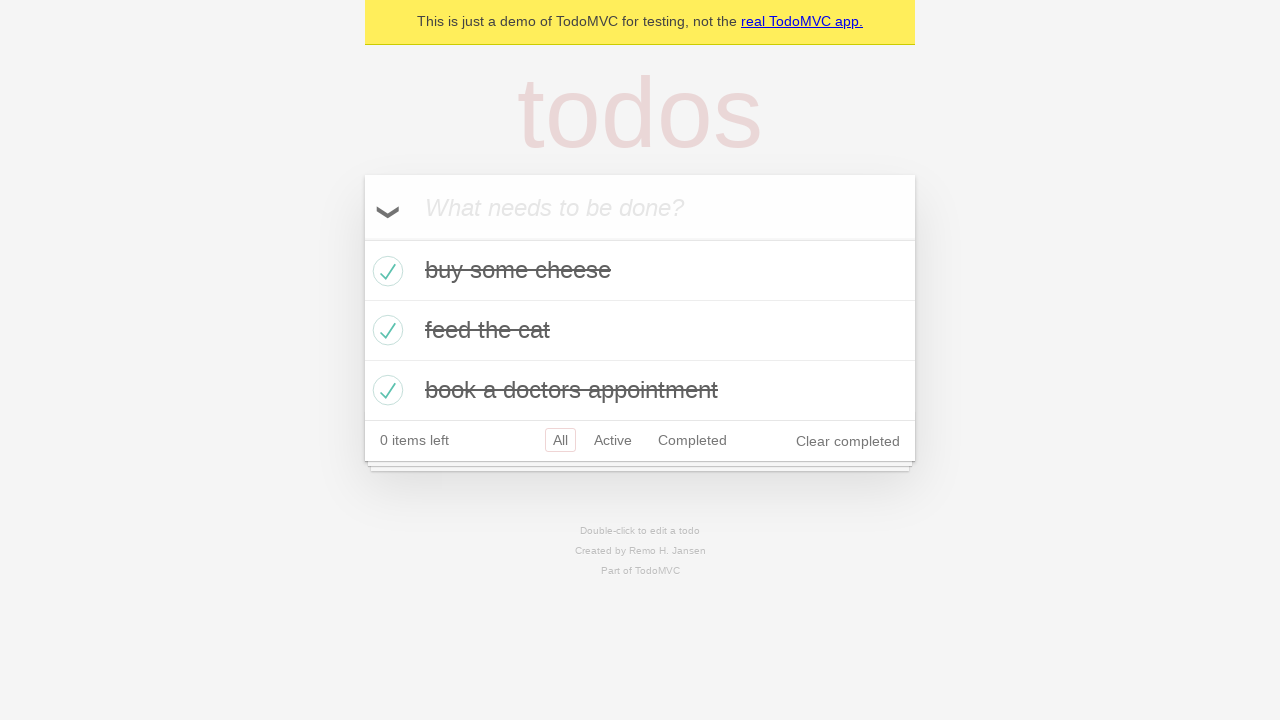

Clicked mark-all checkbox to uncheck all completed items and clear complete state at (362, 238) on internal:label="Mark all as complete"i
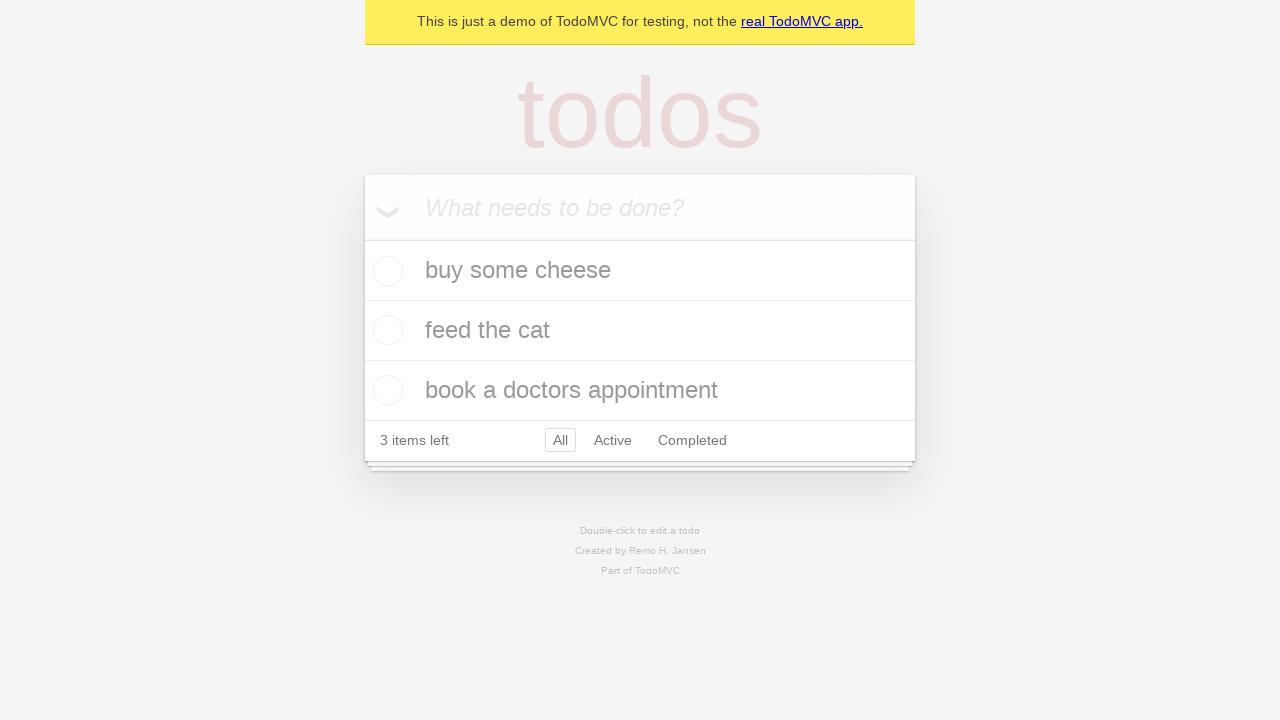

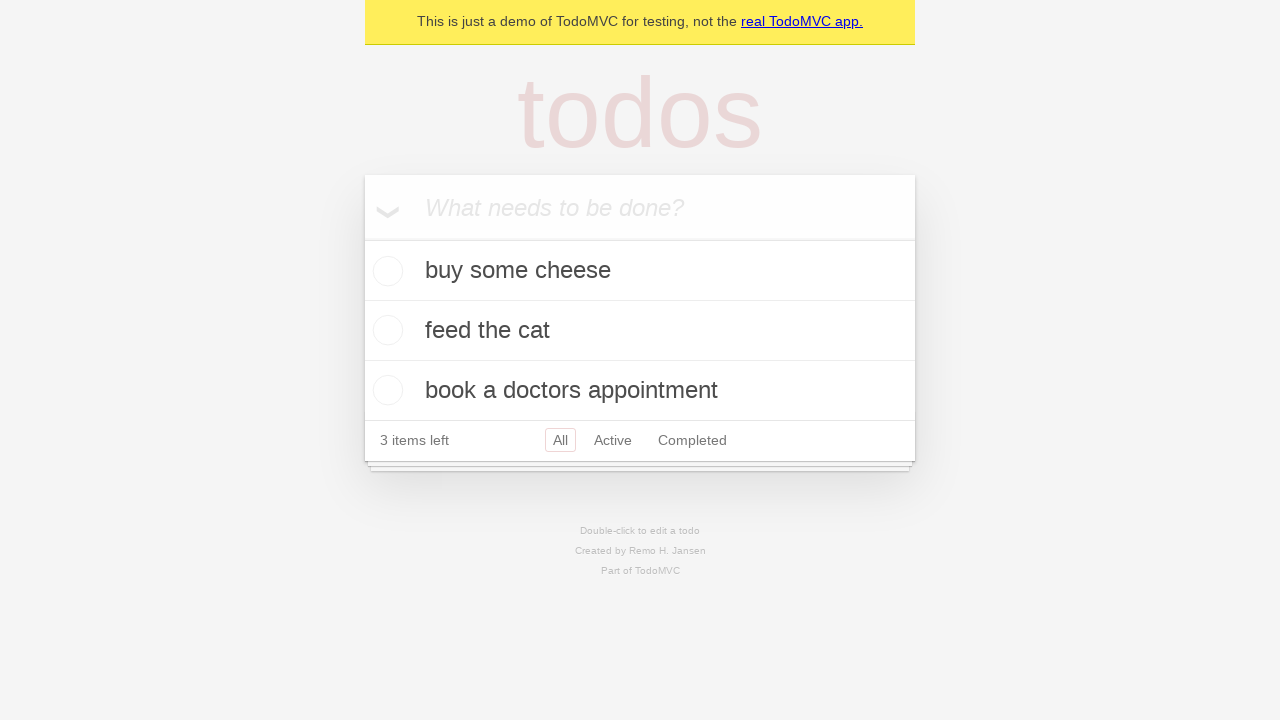